Tests filtering to display all todo items regardless of completion status

Starting URL: https://demo.playwright.dev/todomvc

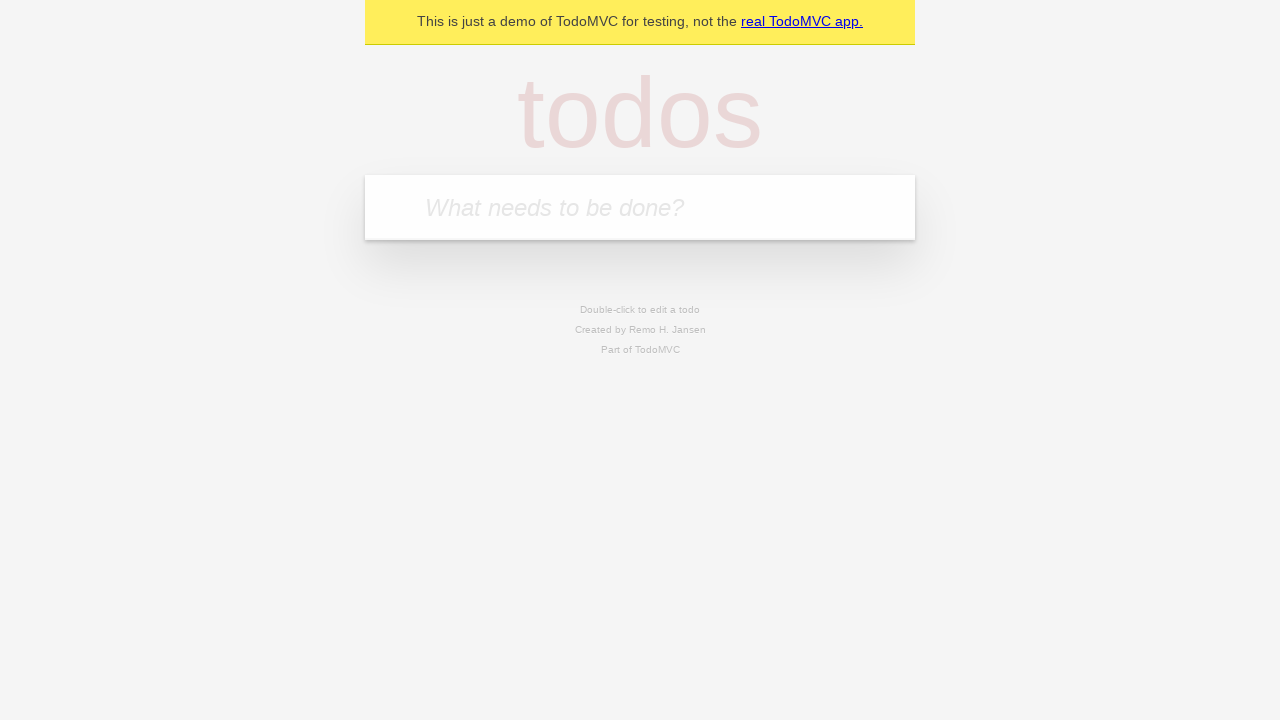

Filled todo input with 'buy some cheese' on internal:attr=[placeholder="What needs to be done?"i]
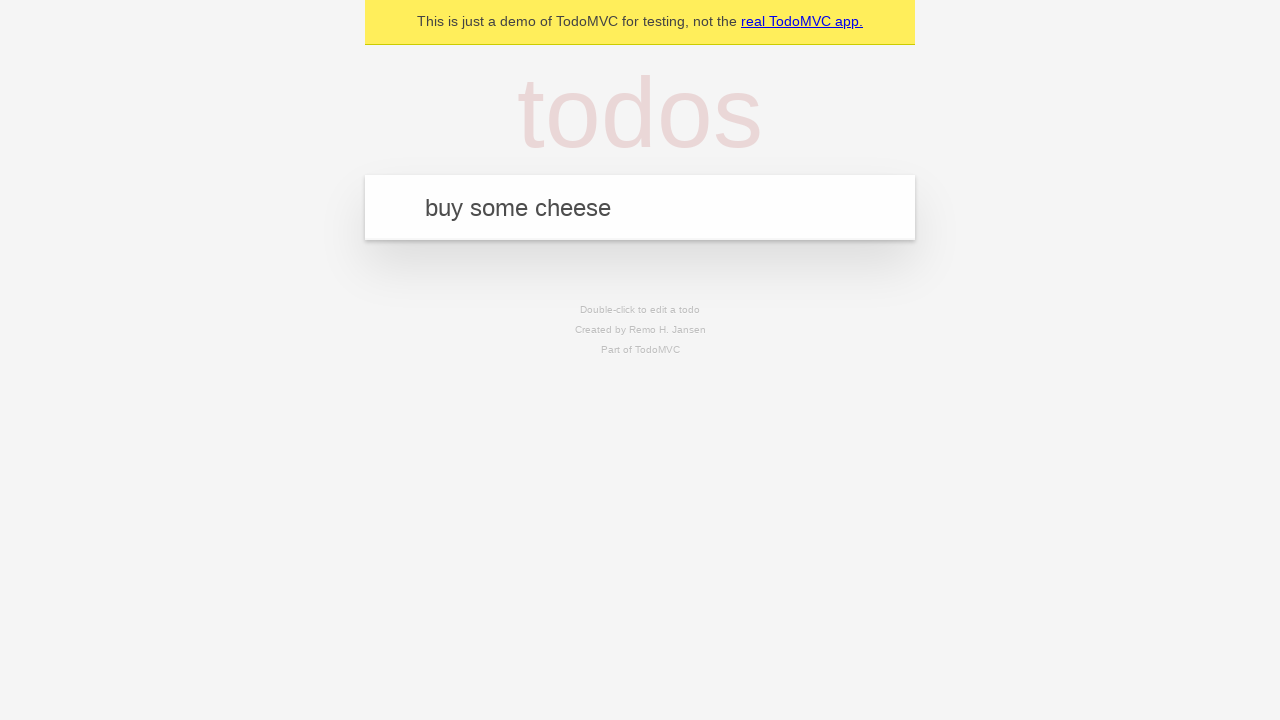

Pressed Enter to add first todo item on internal:attr=[placeholder="What needs to be done?"i]
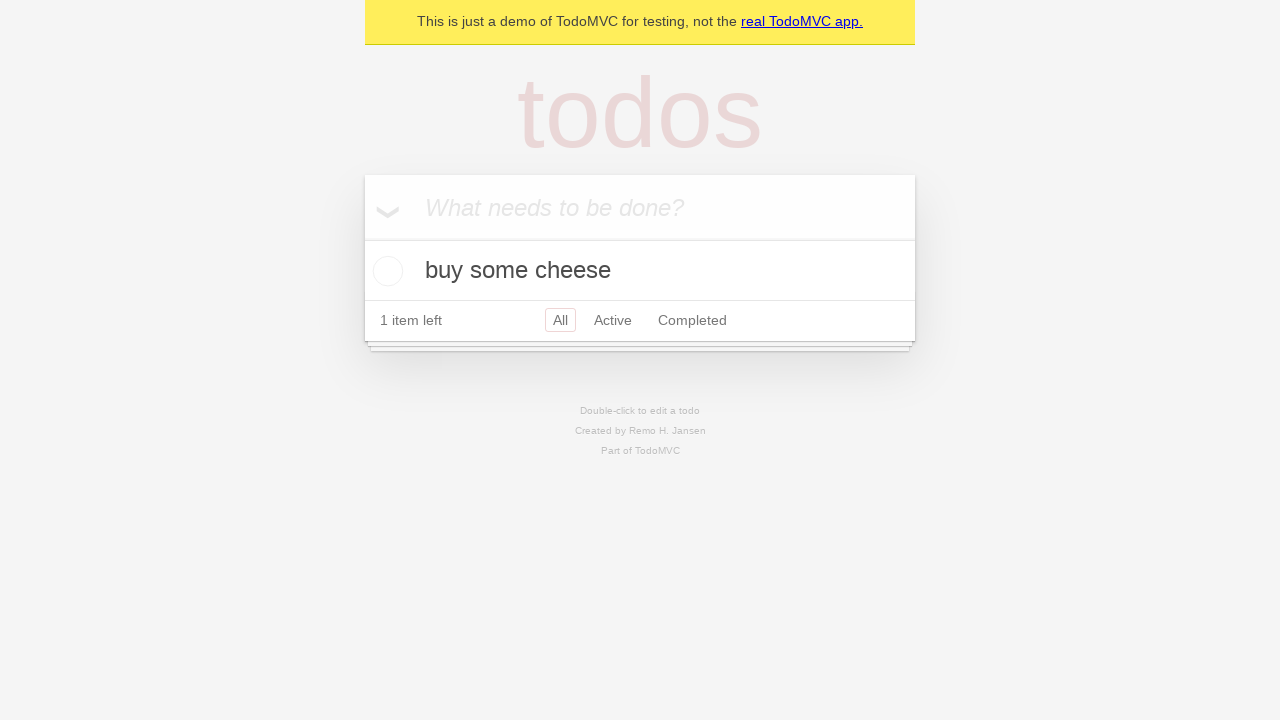

Filled todo input with 'feed the cat' on internal:attr=[placeholder="What needs to be done?"i]
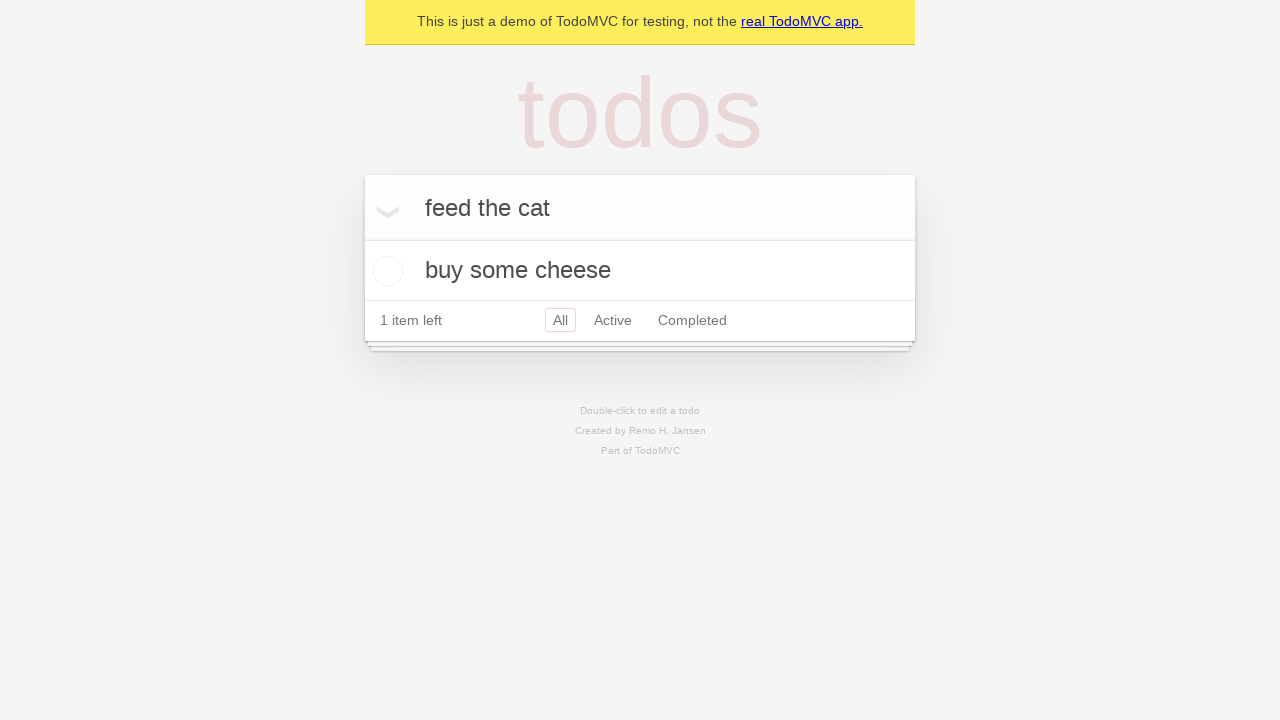

Pressed Enter to add second todo item on internal:attr=[placeholder="What needs to be done?"i]
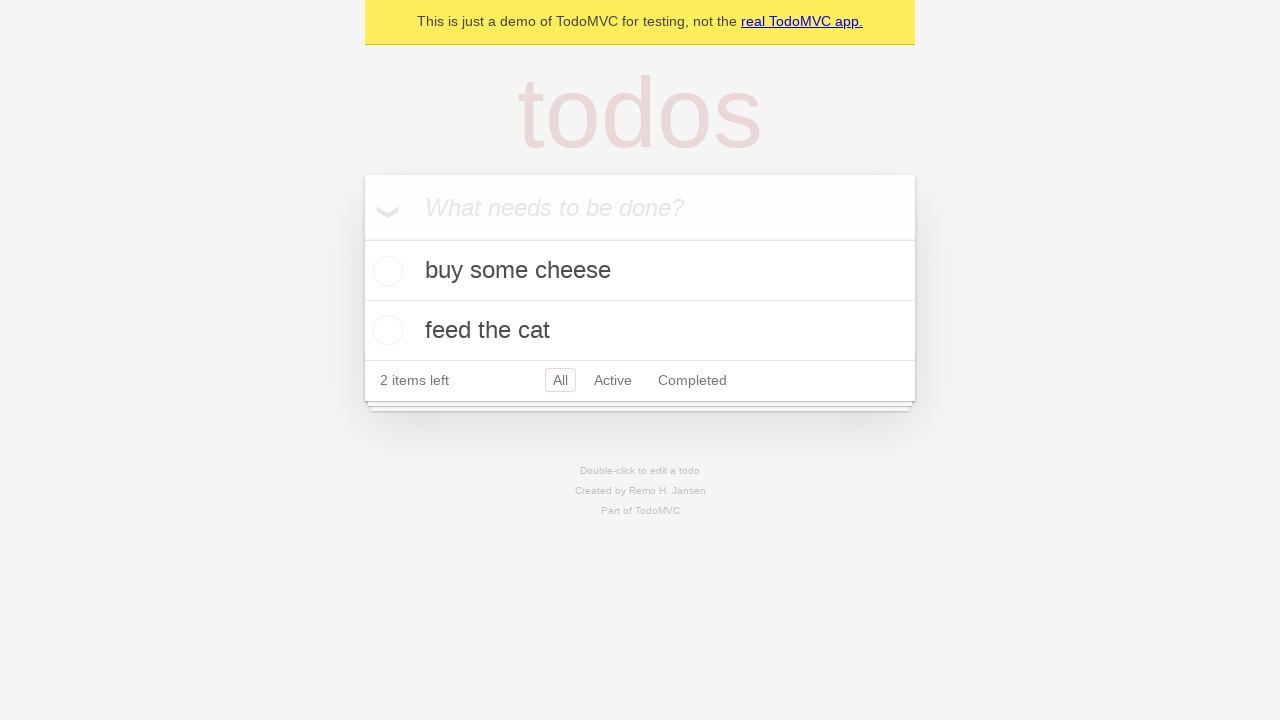

Filled todo input with 'book a doctors appointment' on internal:attr=[placeholder="What needs to be done?"i]
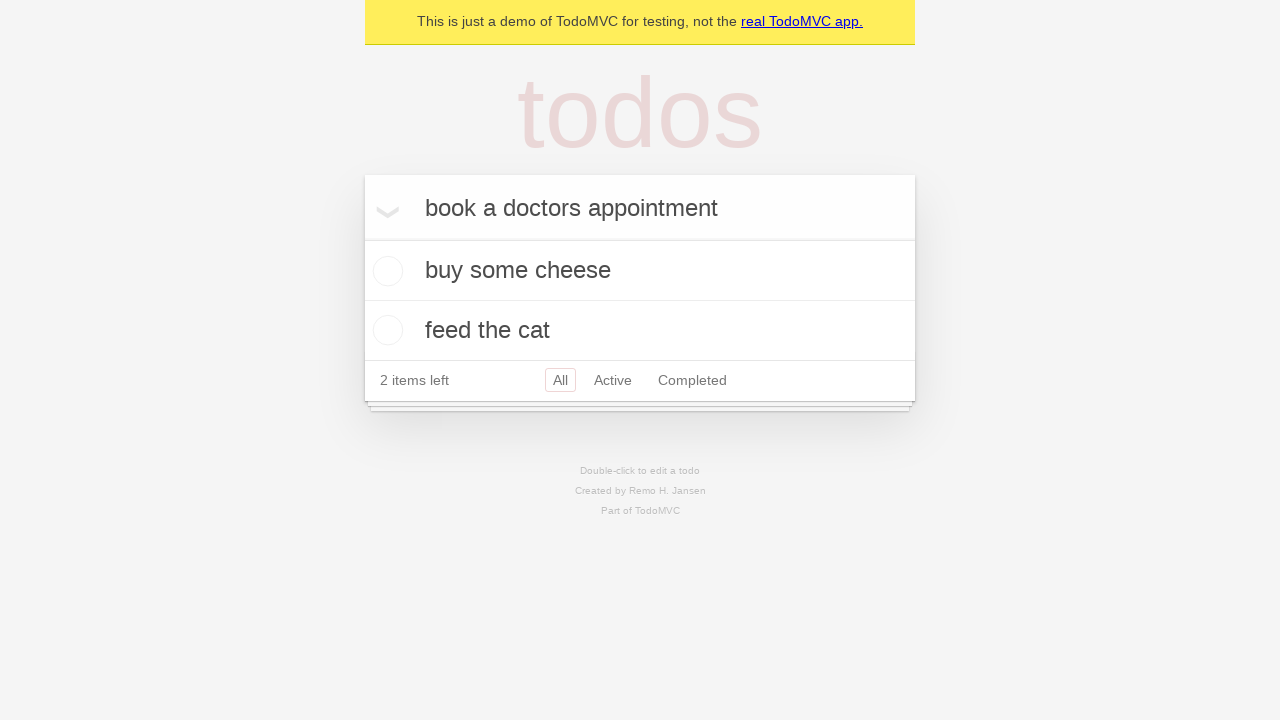

Pressed Enter to add third todo item on internal:attr=[placeholder="What needs to be done?"i]
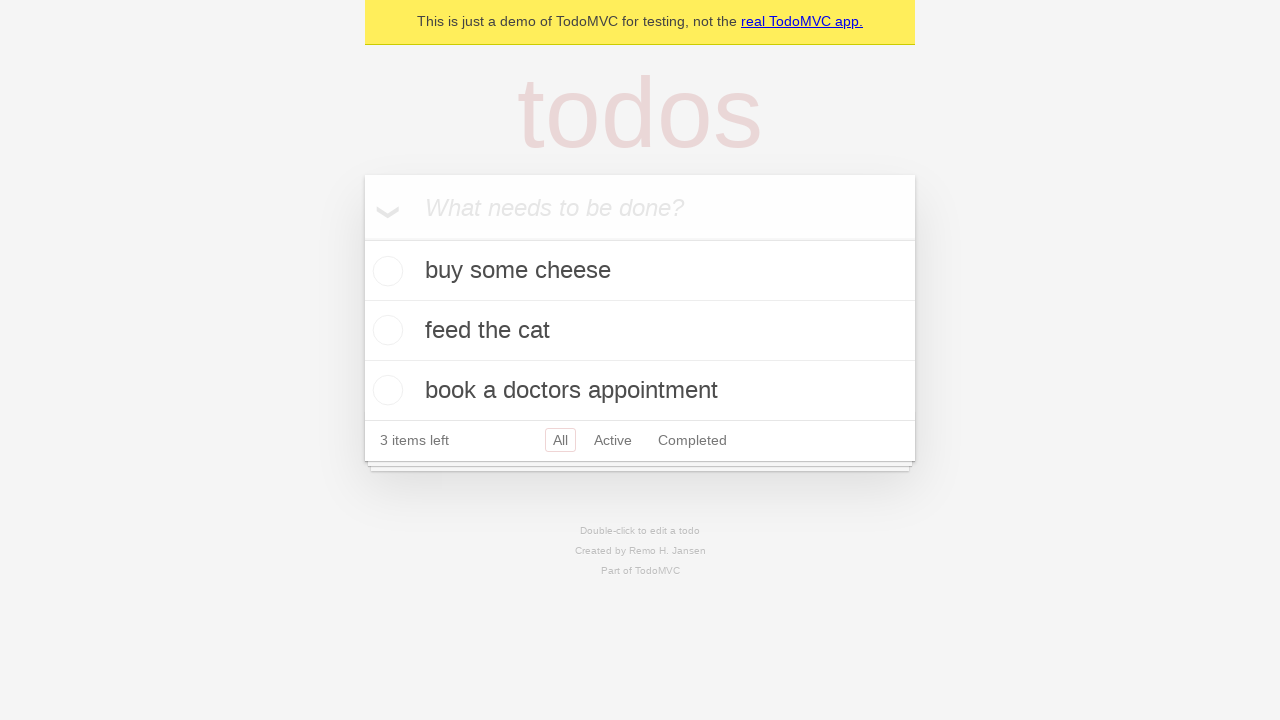

Checked the second todo item checkbox at (385, 330) on internal:testid=[data-testid="todo-item"s] >> nth=1 >> internal:role=checkbox
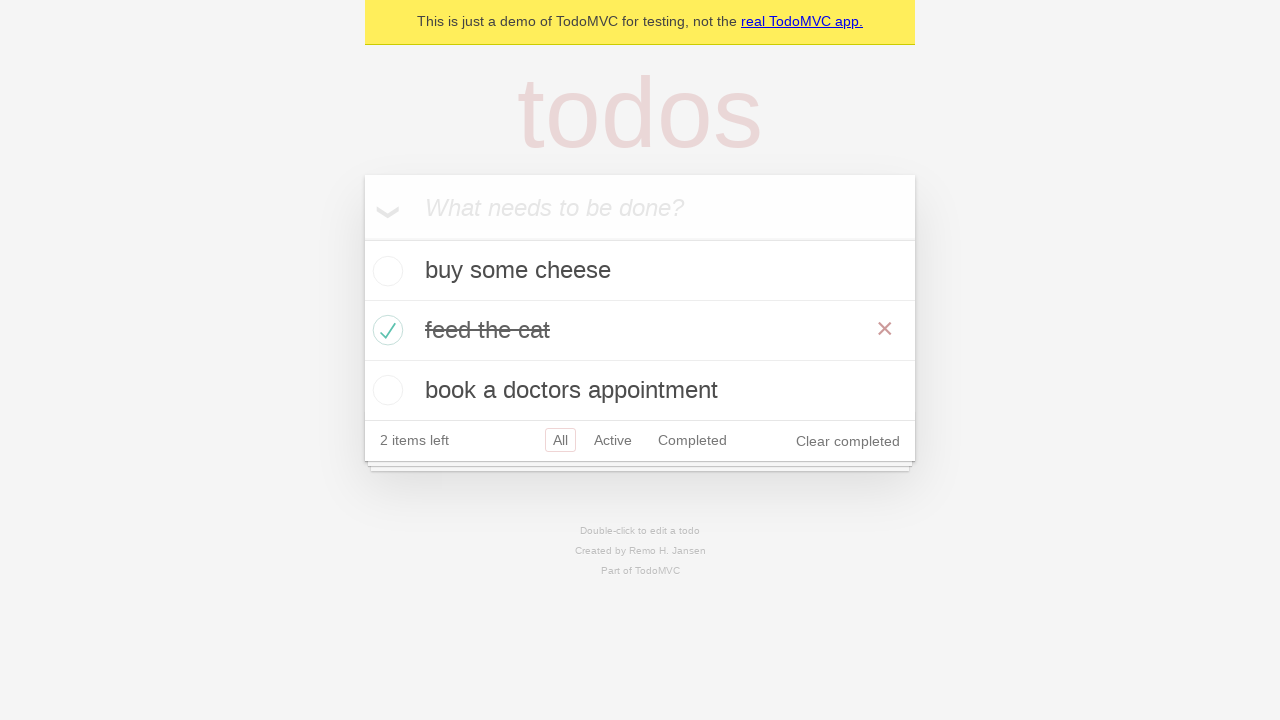

Clicked 'Active' filter link at (613, 440) on internal:role=link[name="Active"i]
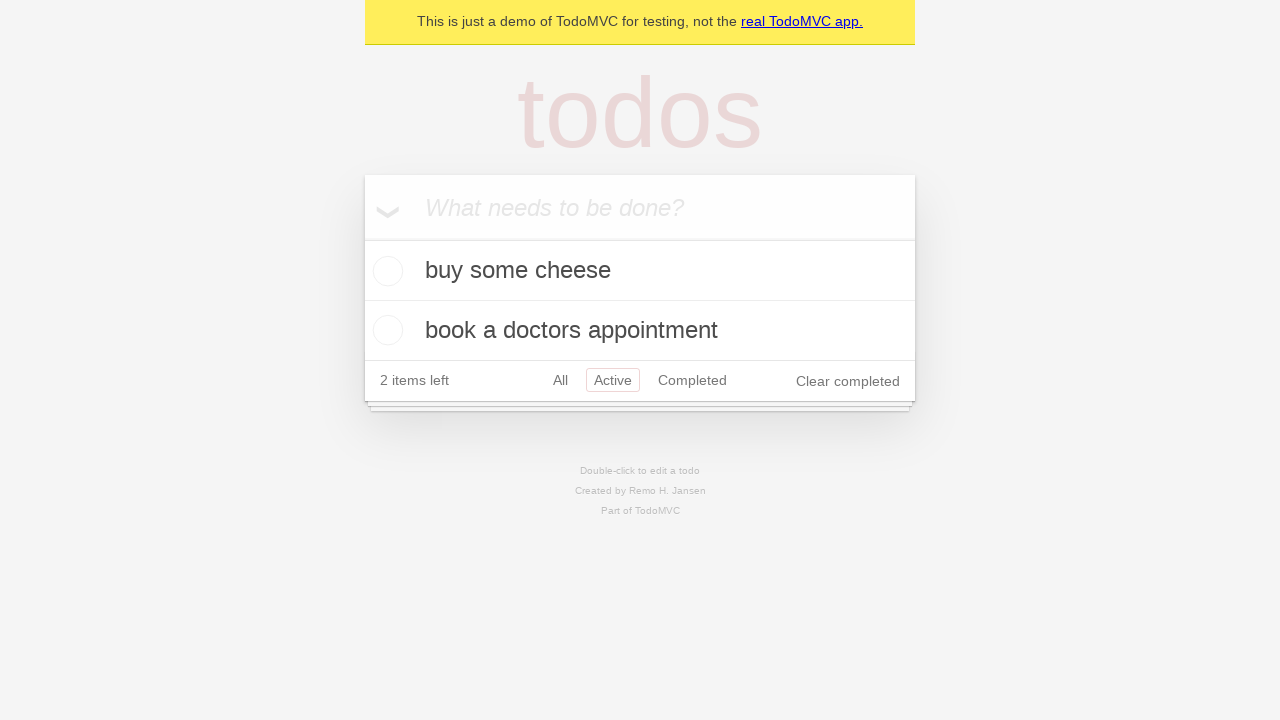

Clicked 'Completed' filter link at (692, 380) on internal:role=link[name="Completed"i]
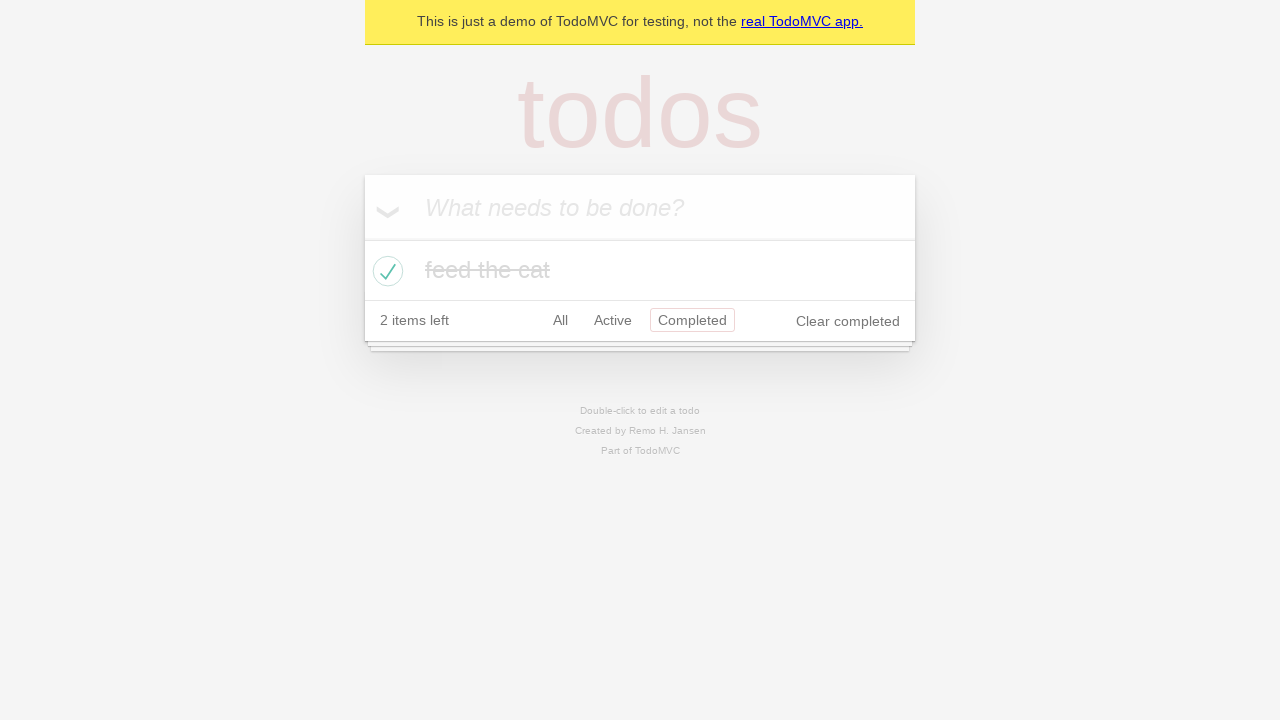

Clicked 'All' filter link to display all items regardless of completion status at (560, 320) on internal:role=link[name="All"i]
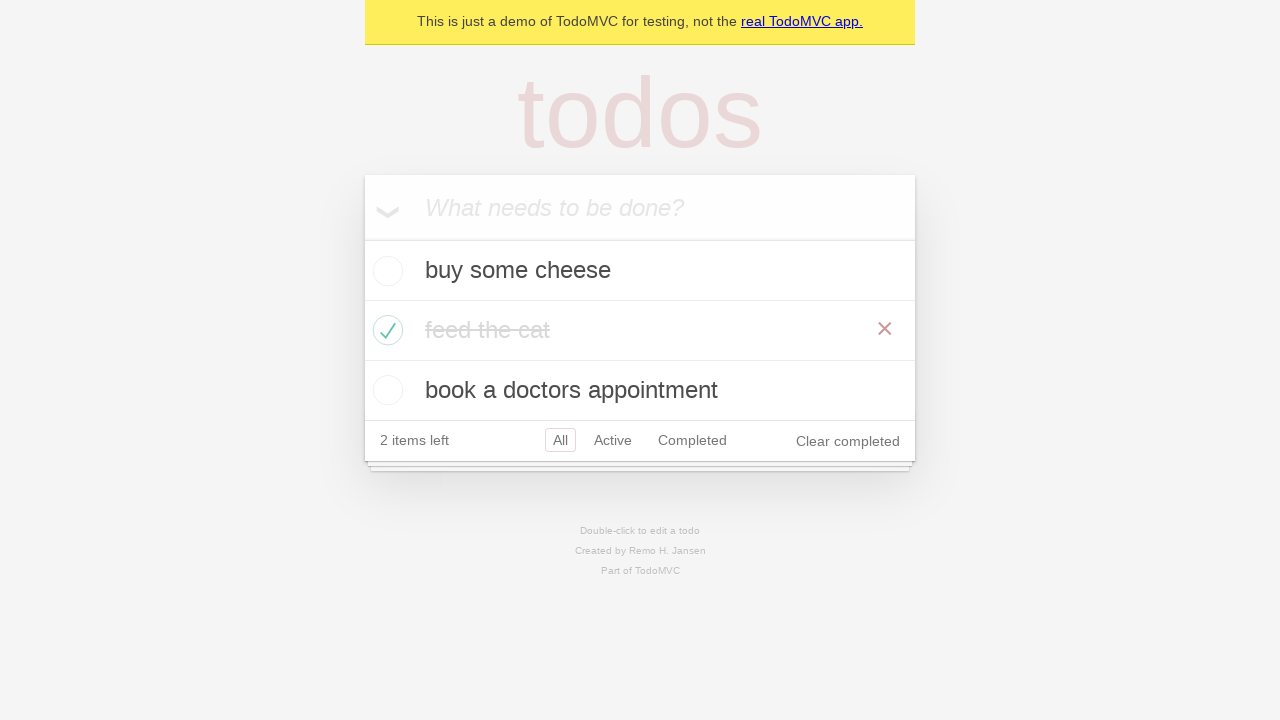

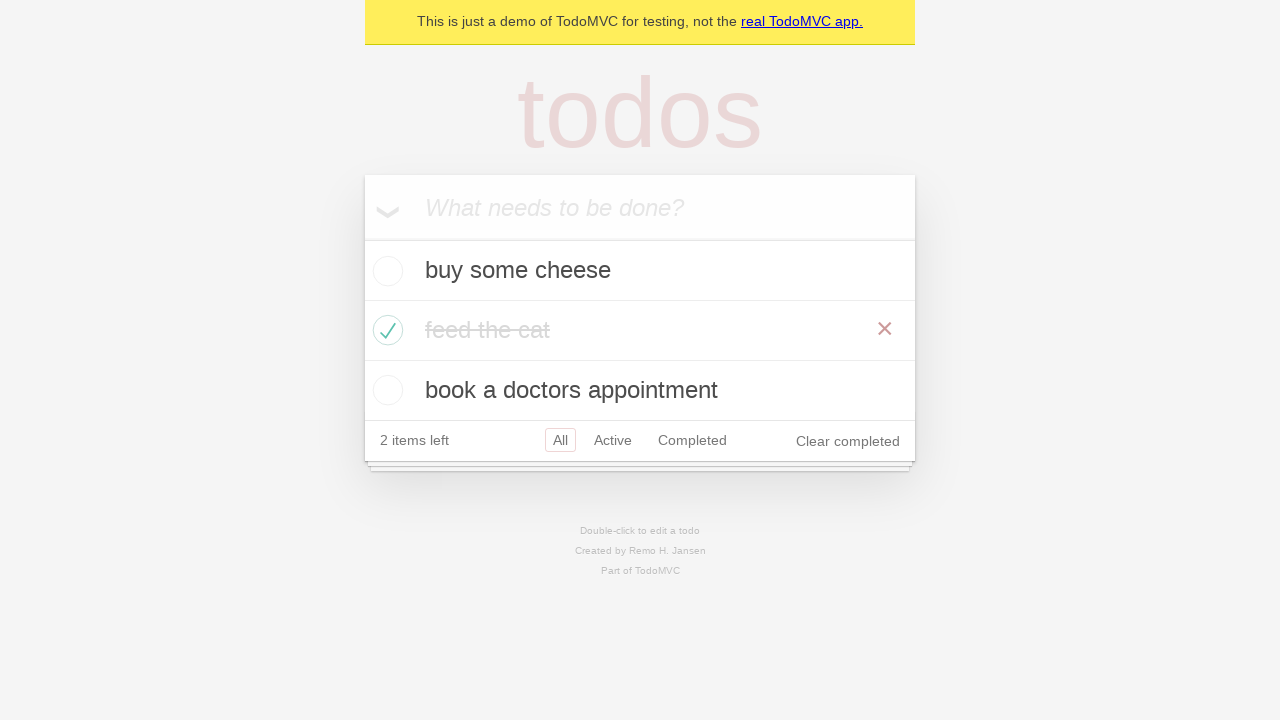